Navigates to Flipkart homepage and waits for the page to load

Starting URL: https://www.flipkart.com/

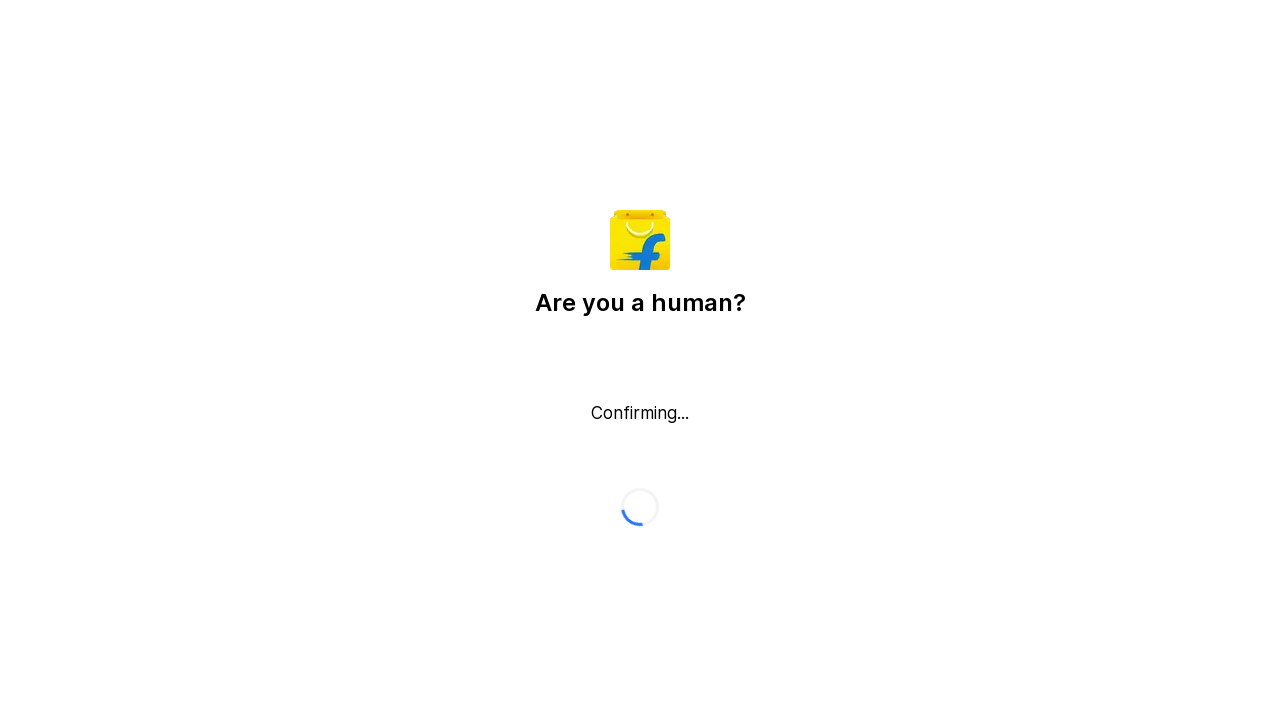

Navigated to Flipkart homepage
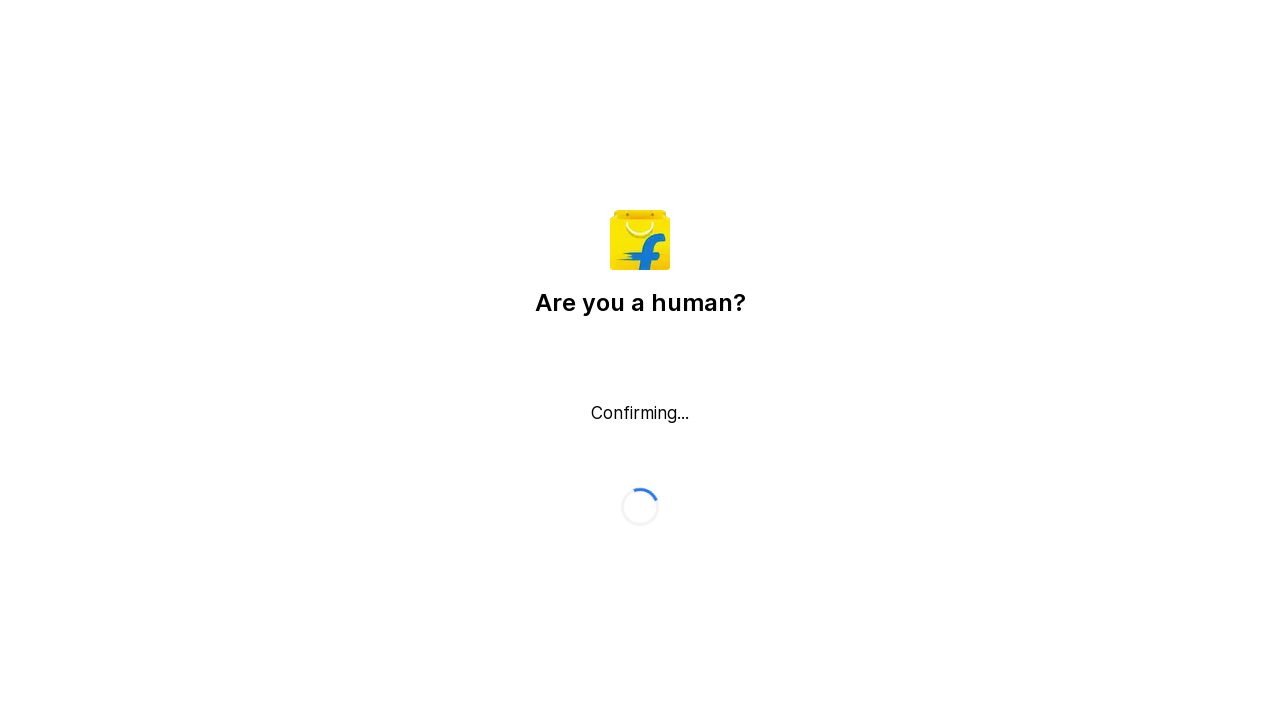

Page DOM content loaded
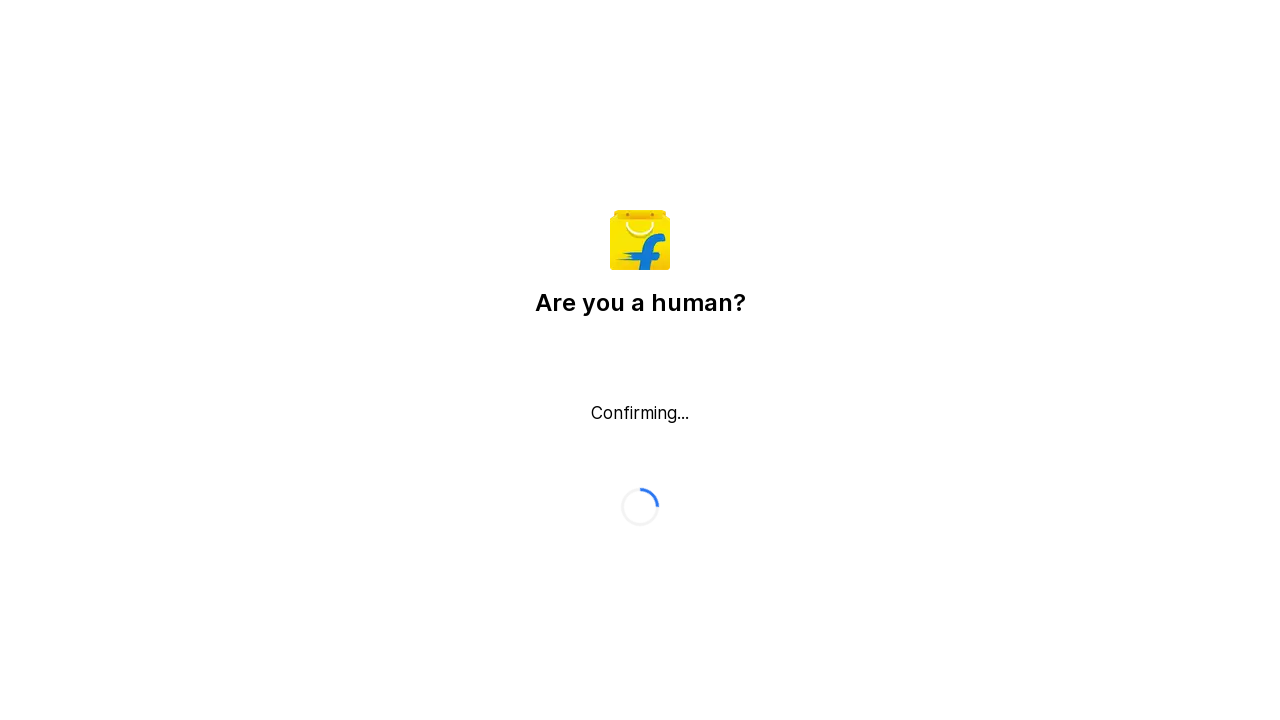

Page body element is visible
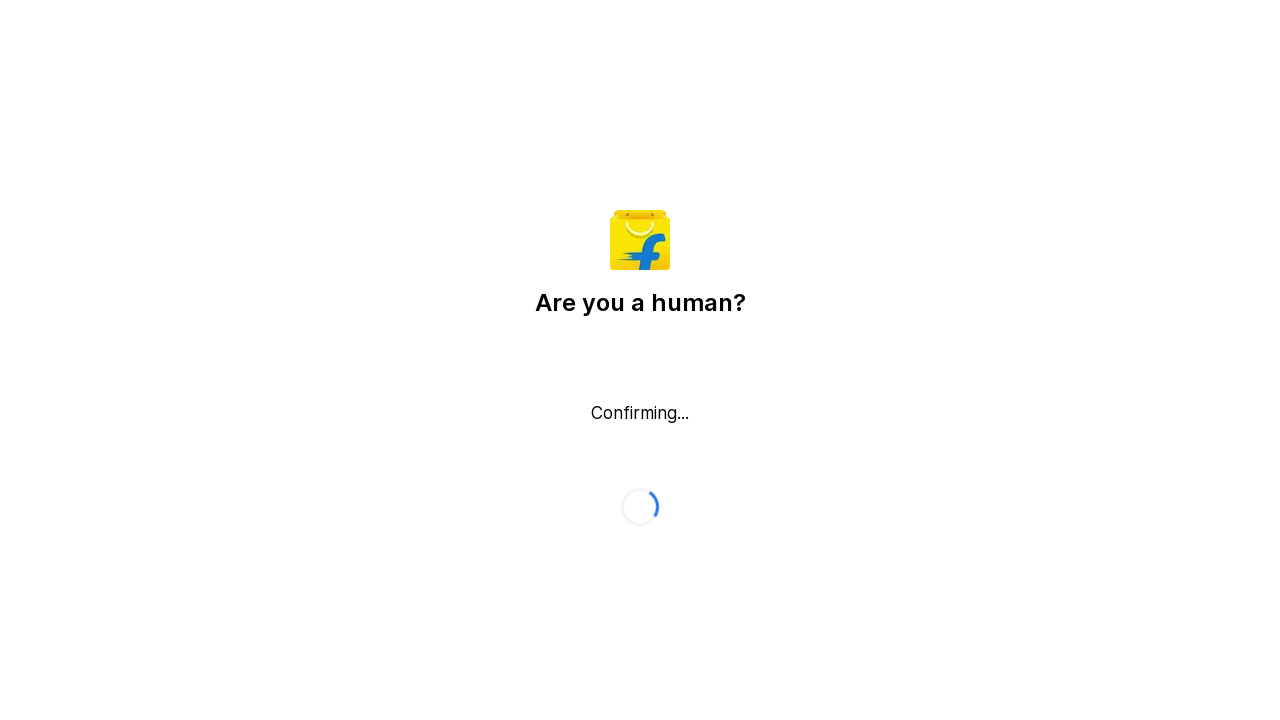

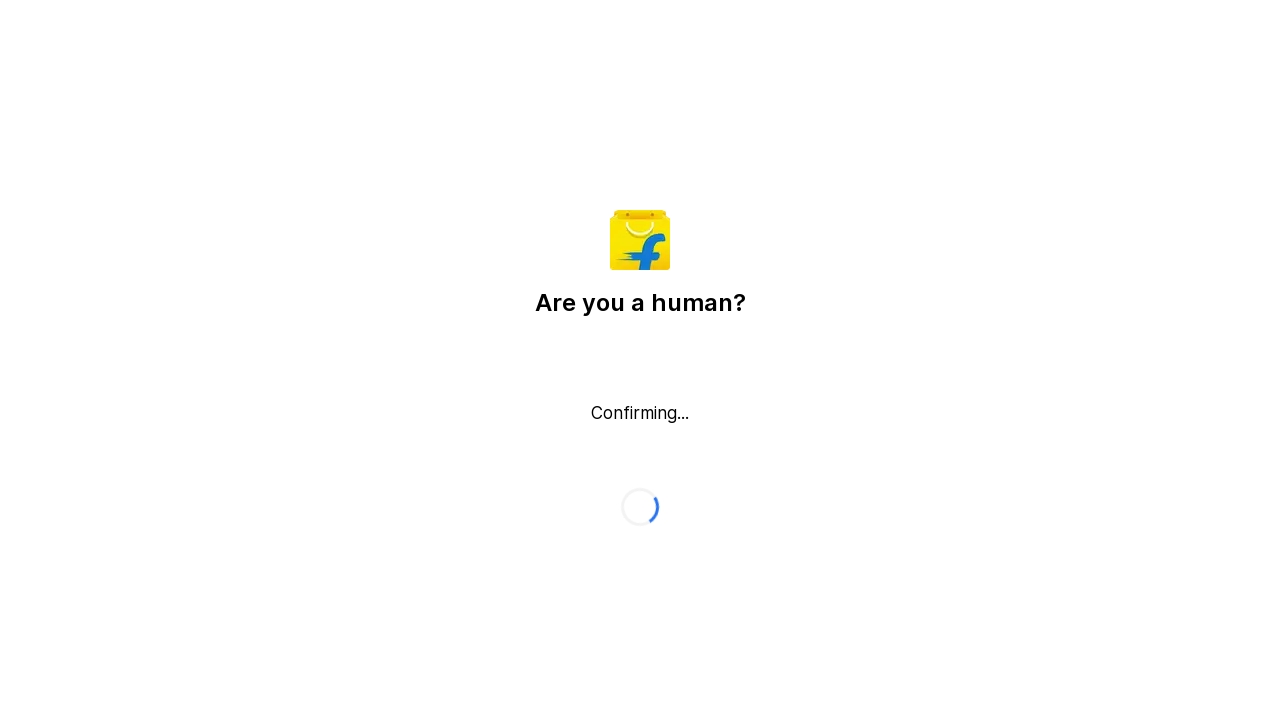